Tests checkbox functionality by clicking on the first checkbox option

Starting URL: https://rahulshettyacademy.com/AutomationPractice/#

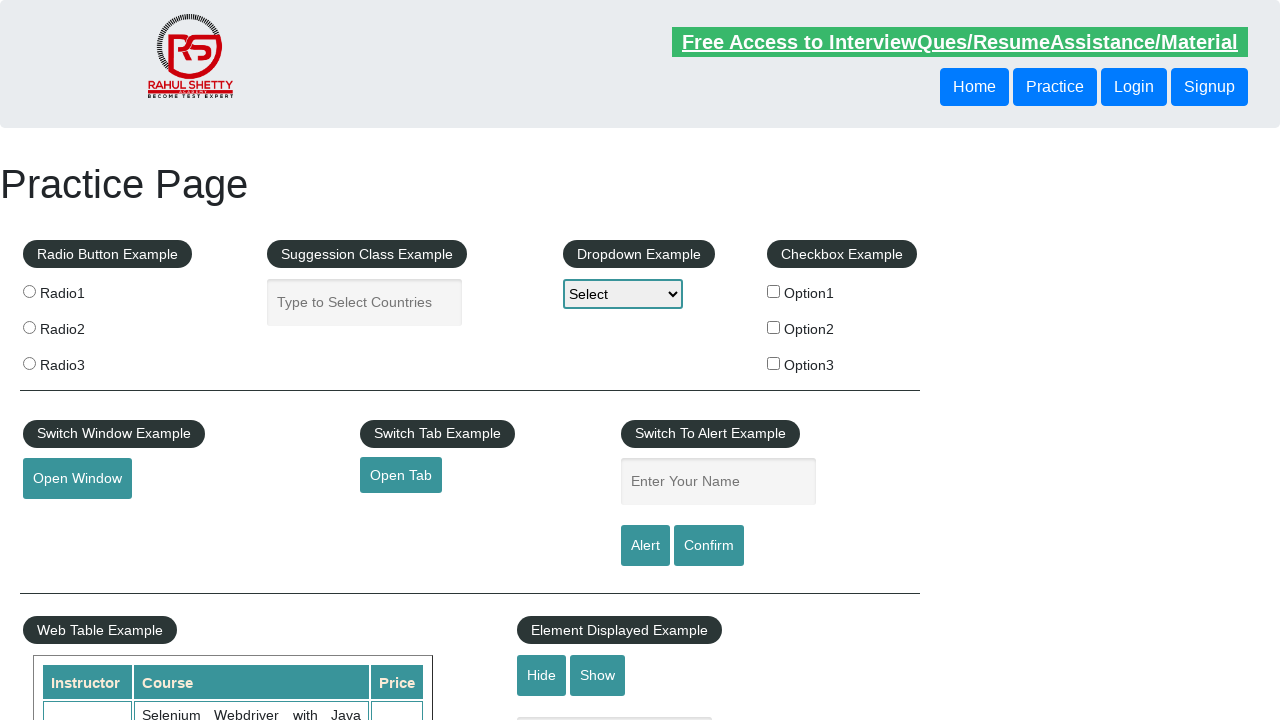

Navigated to Rahul Shetty Academy automation practice page
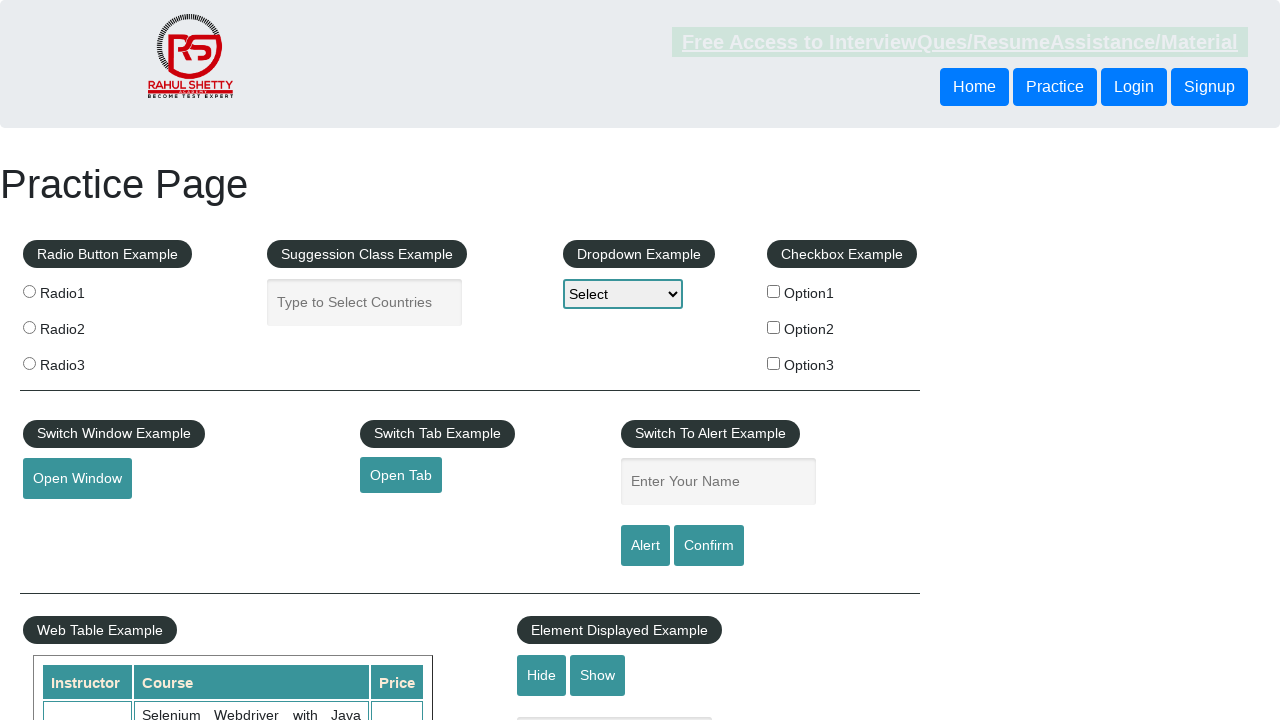

Clicked on the first checkbox option at (774, 291) on input[name='checkBoxOption1']
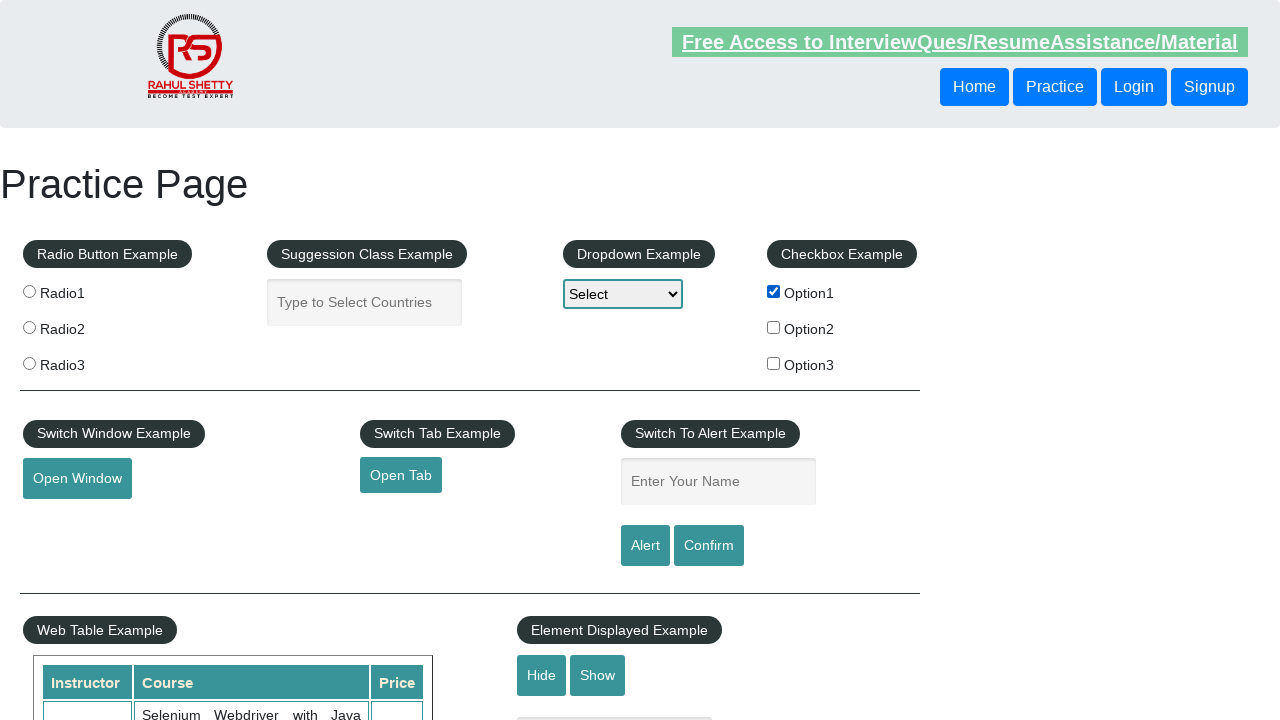

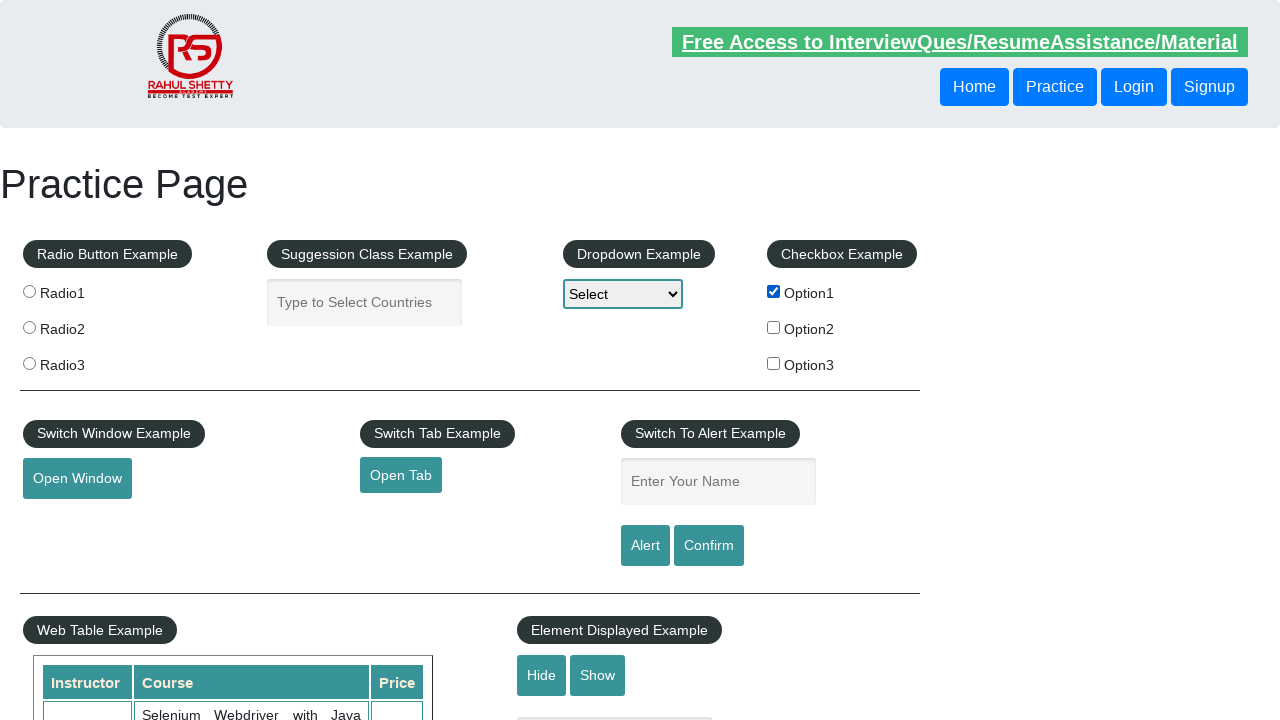